Navigates to the OpenCart demo site and verifies the page loads by checking the URL and title are accessible

Starting URL: https://naveenautomationlabs.com/opencart/

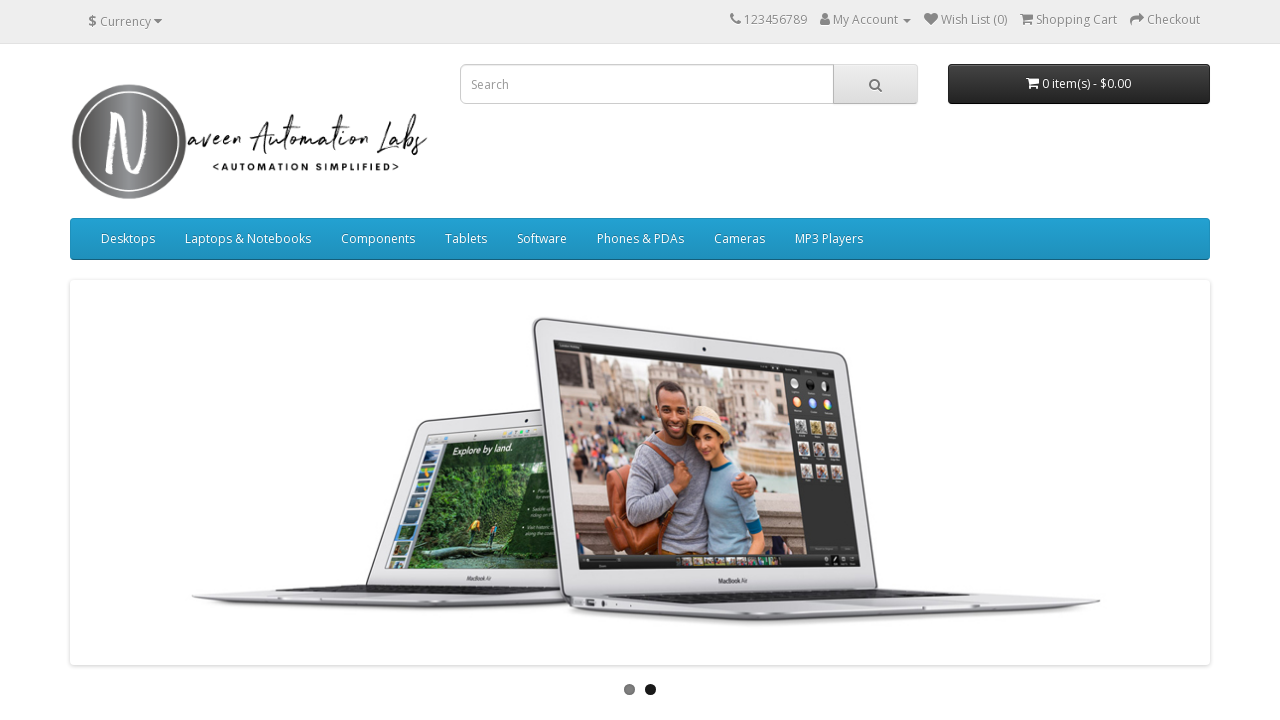

Waited for page to reach domcontentloaded state
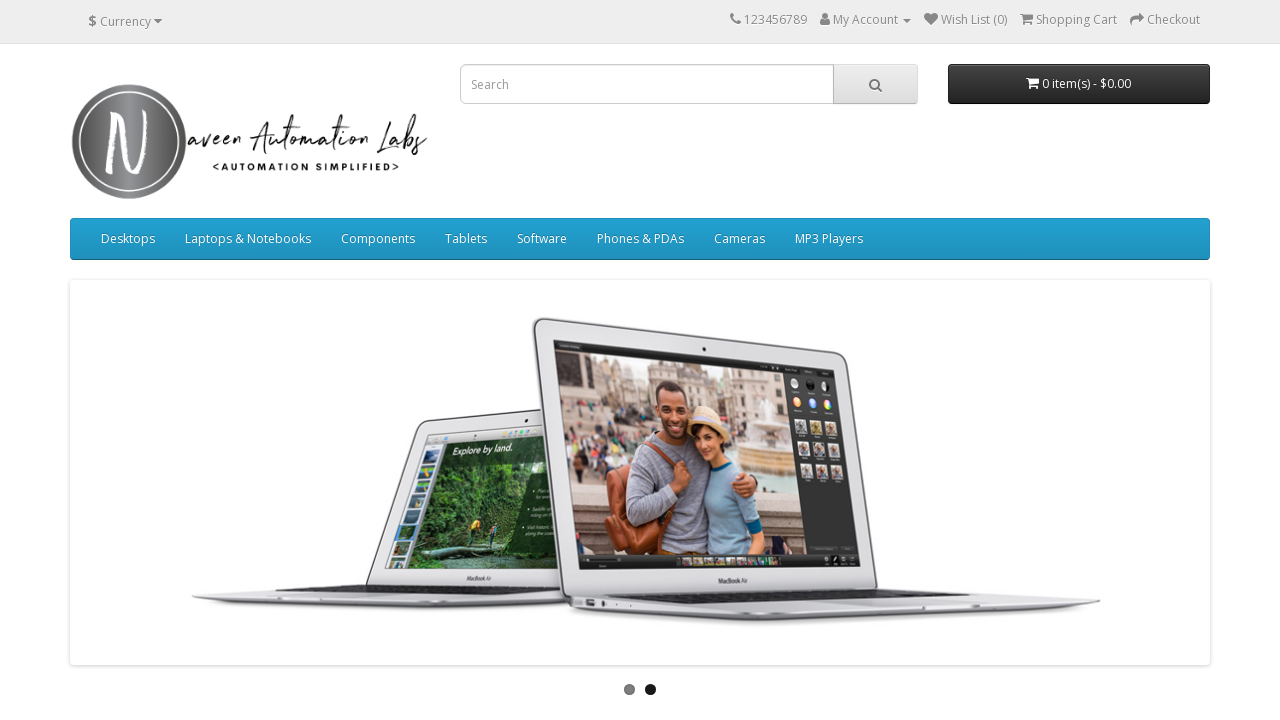

Verified page title is accessible and not None
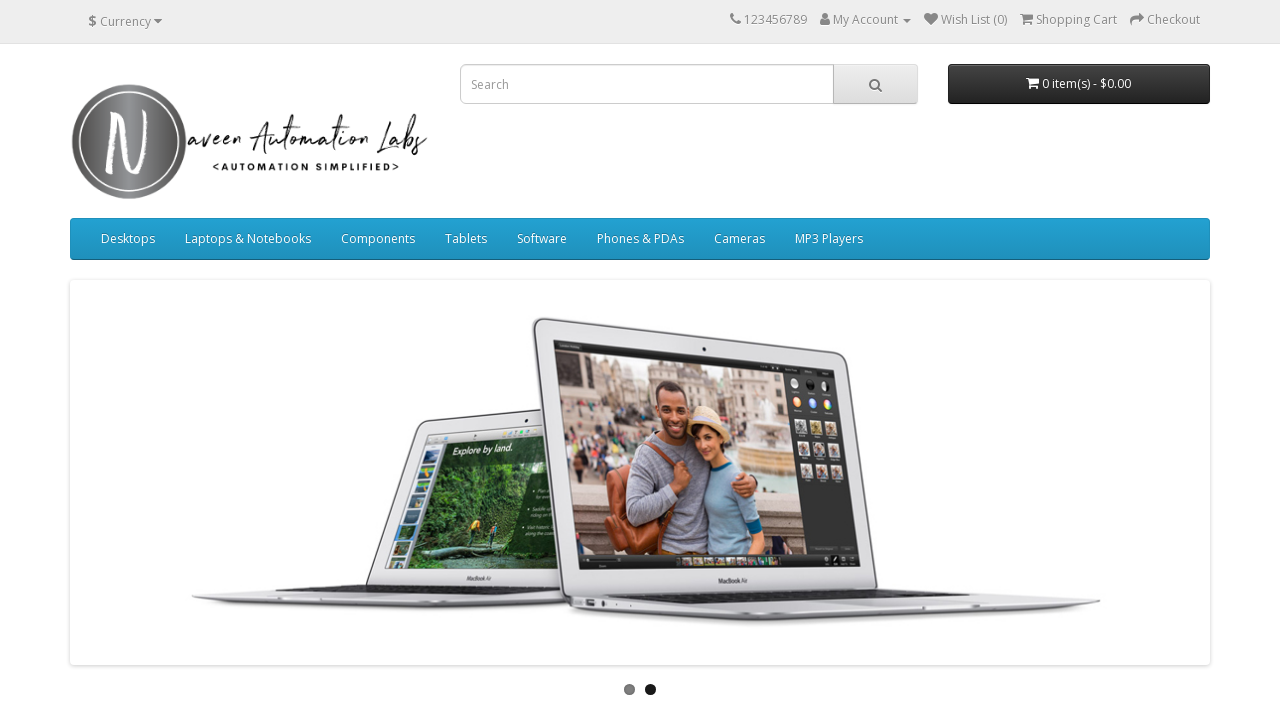

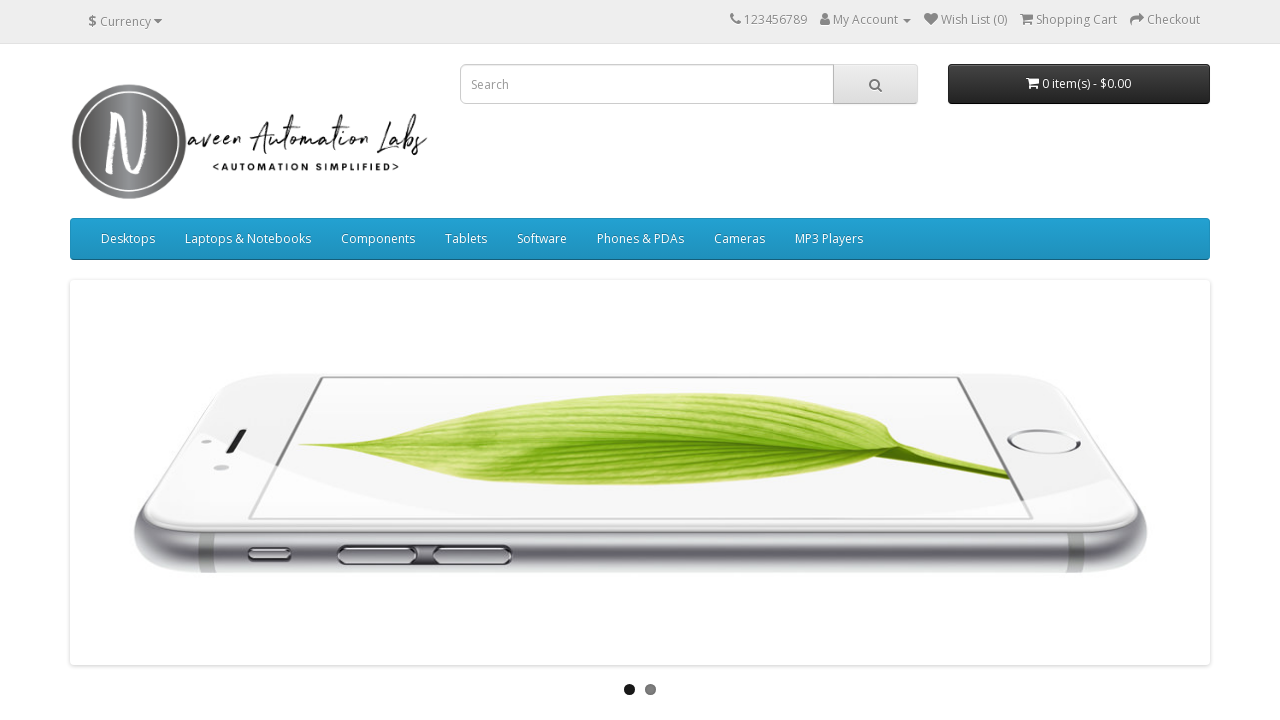